Tests that new todo items are appended to the bottom of the list by creating 3 items

Starting URL: https://demo.playwright.dev/todomvc

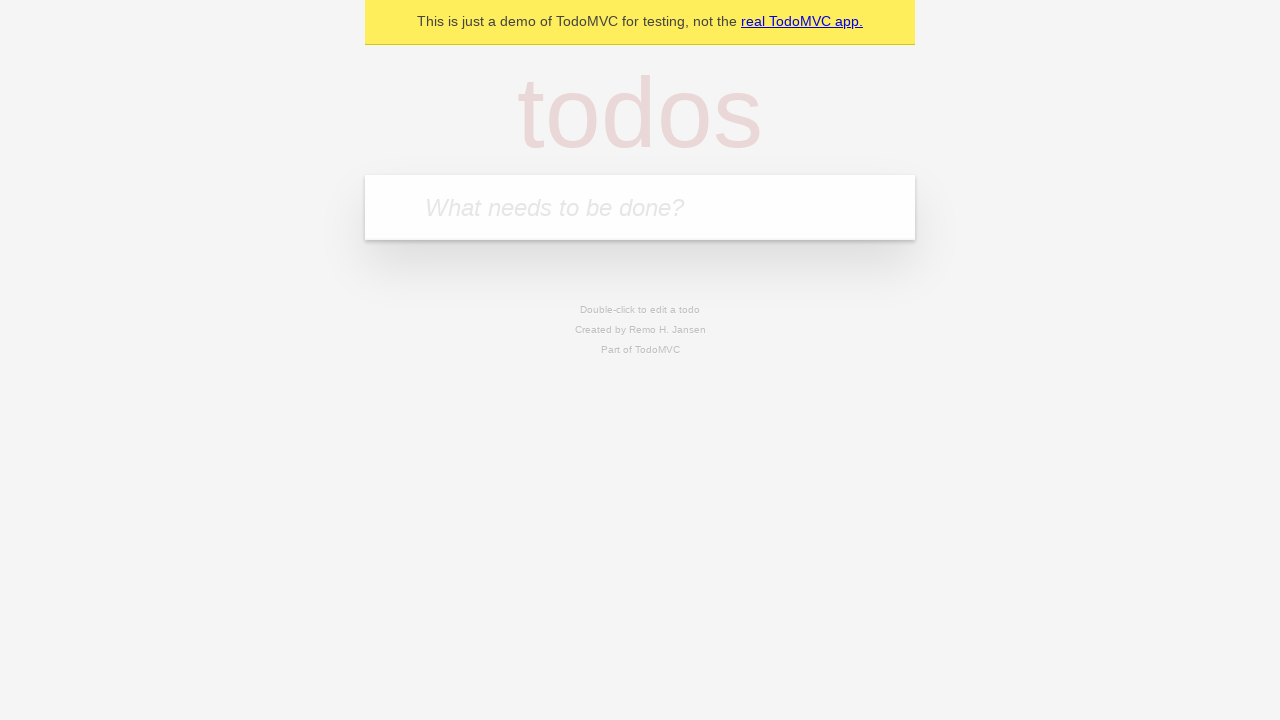

Filled todo input with 'buy some cheese' on internal:attr=[placeholder="What needs to be done?"i]
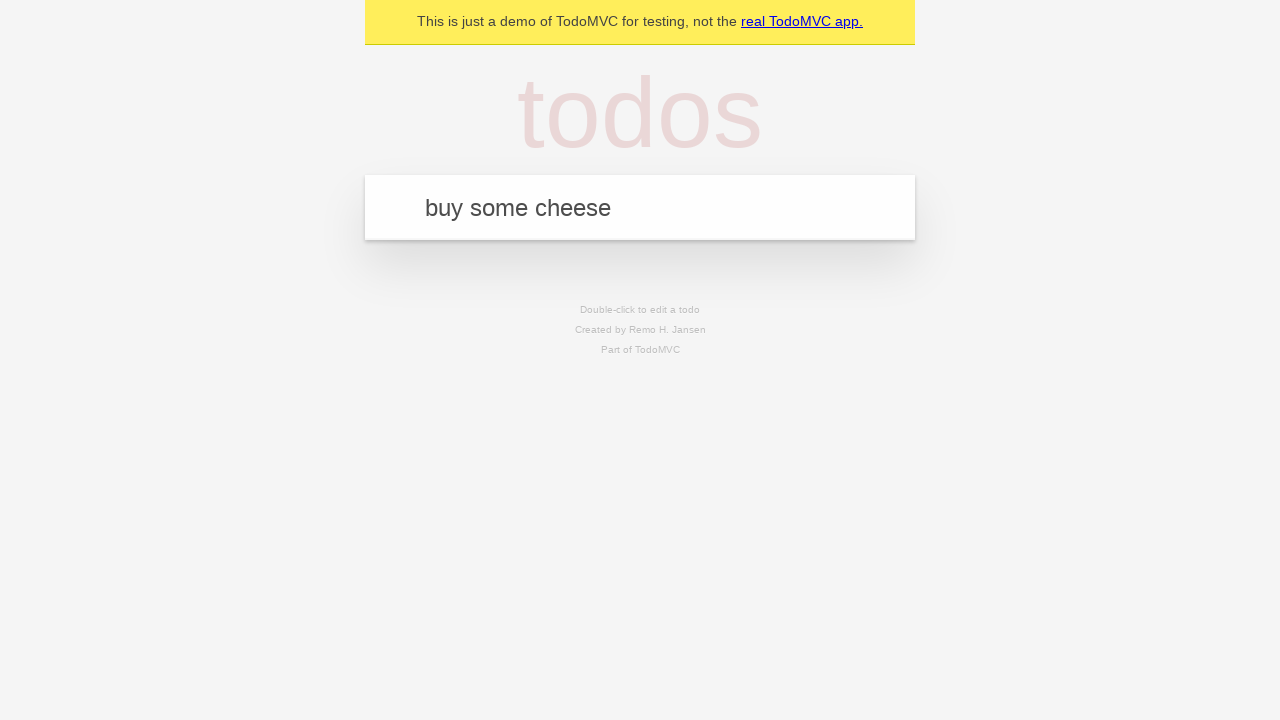

Pressed Enter to add first todo item on internal:attr=[placeholder="What needs to be done?"i]
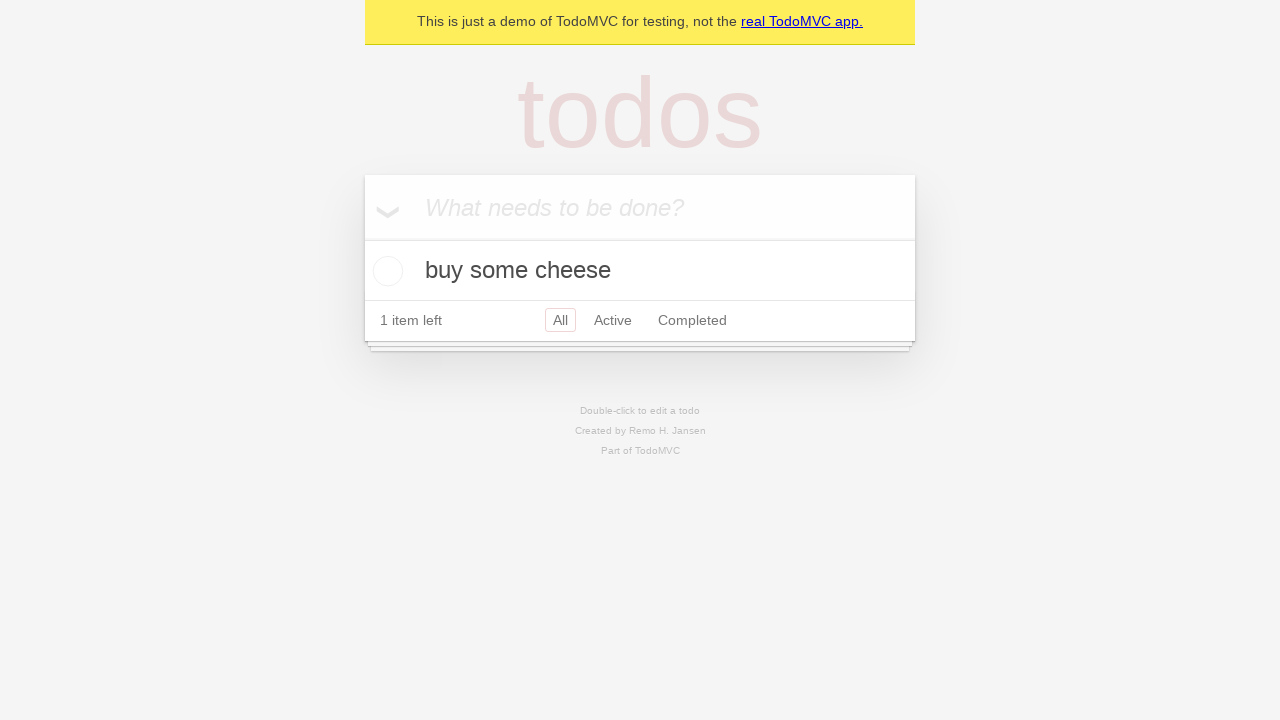

Filled todo input with 'feed the cat' on internal:attr=[placeholder="What needs to be done?"i]
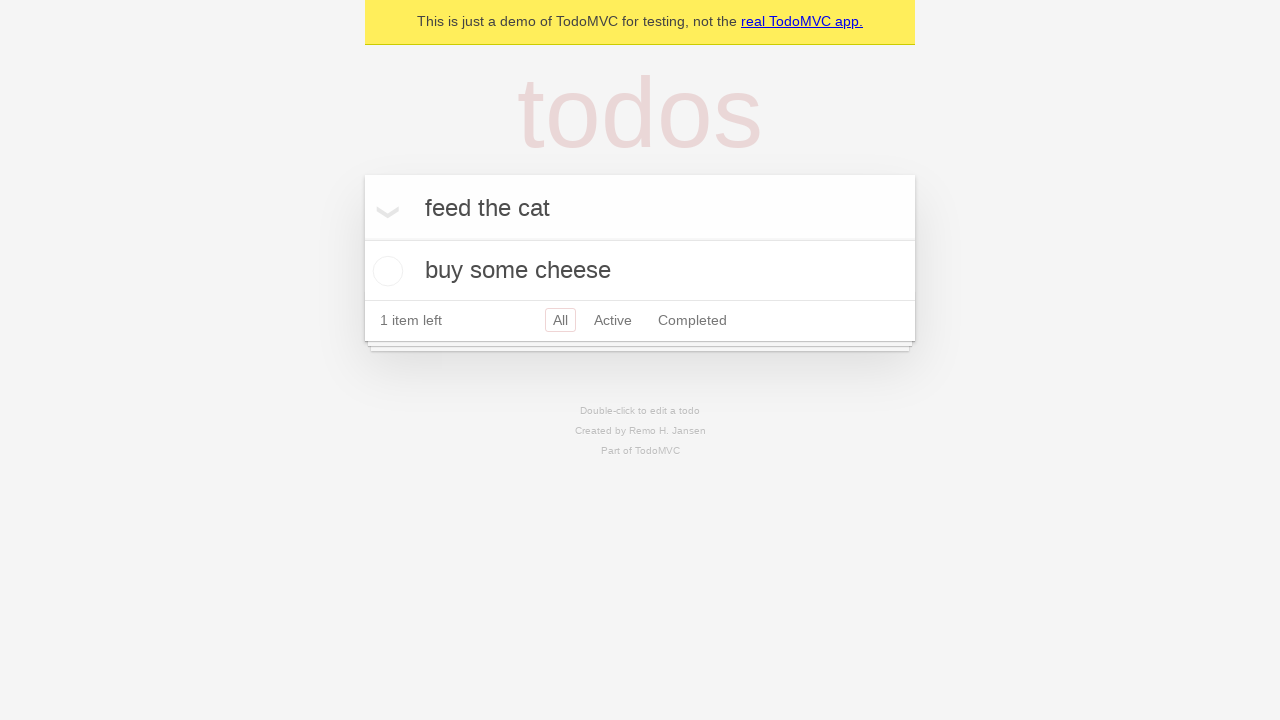

Pressed Enter to add second todo item on internal:attr=[placeholder="What needs to be done?"i]
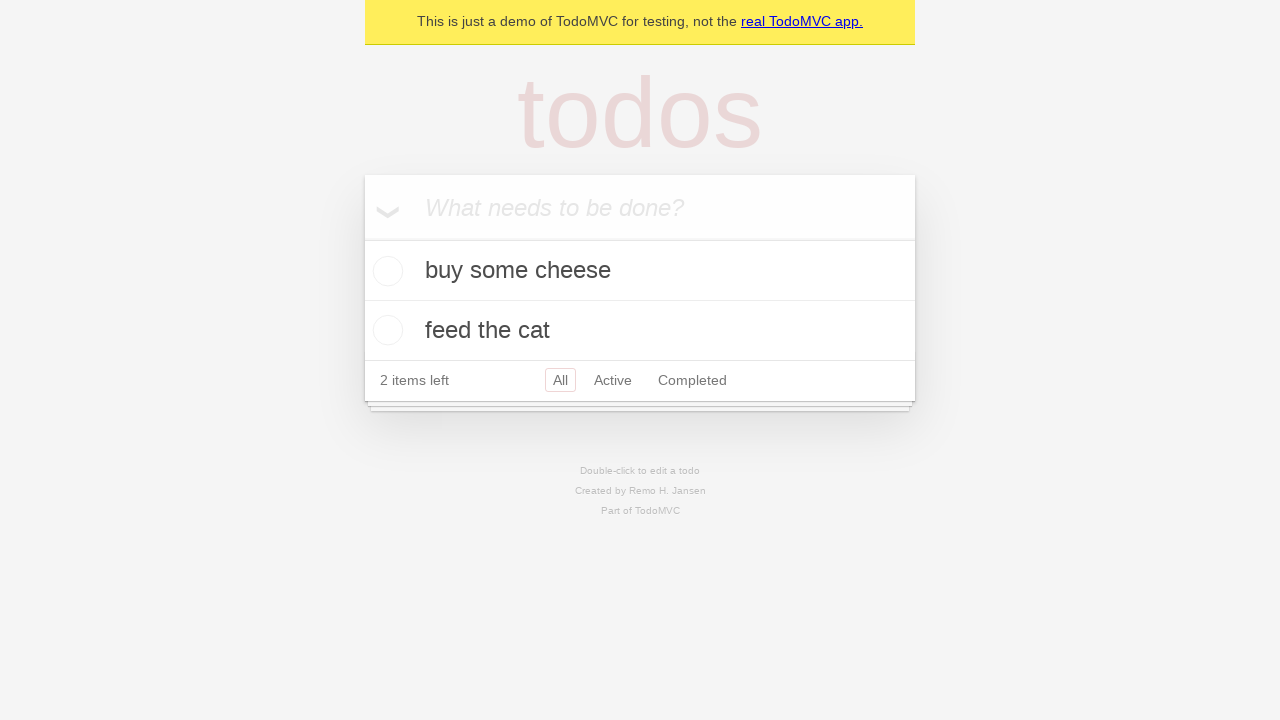

Filled todo input with 'book a doctors appointment' on internal:attr=[placeholder="What needs to be done?"i]
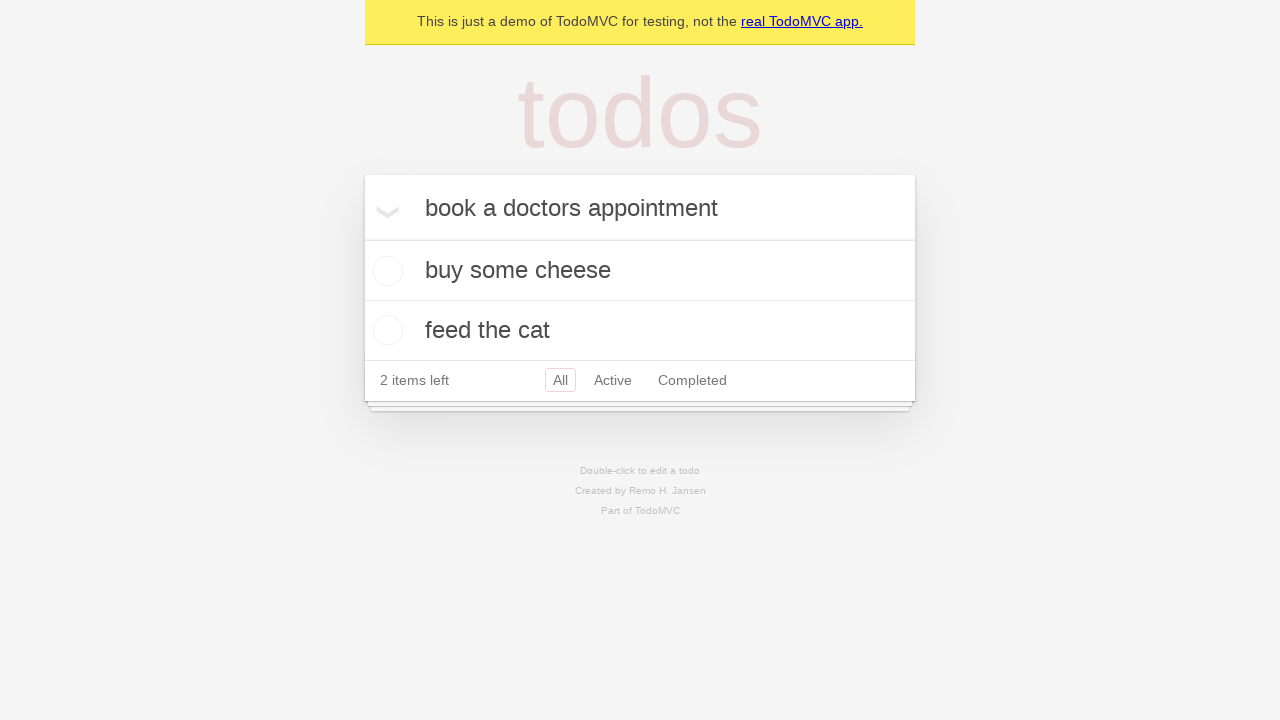

Pressed Enter to add third todo item on internal:attr=[placeholder="What needs to be done?"i]
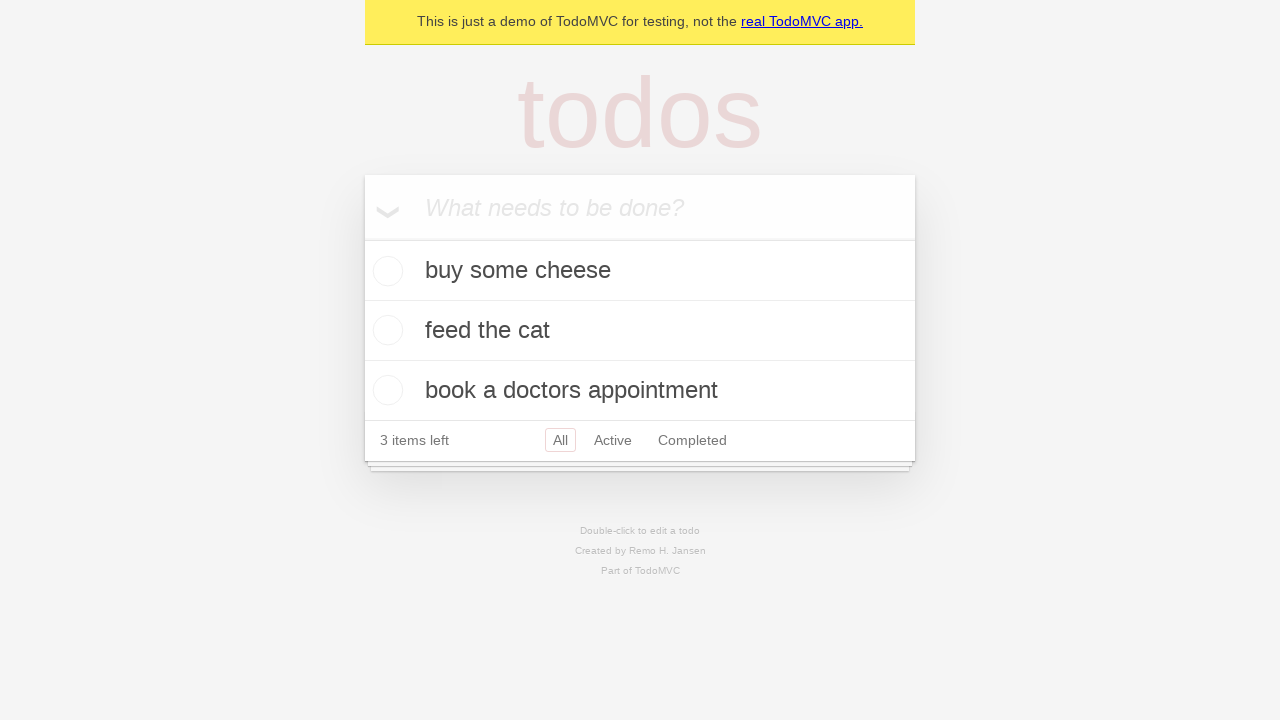

Todo count element appeared, confirming all 3 items were added to the list
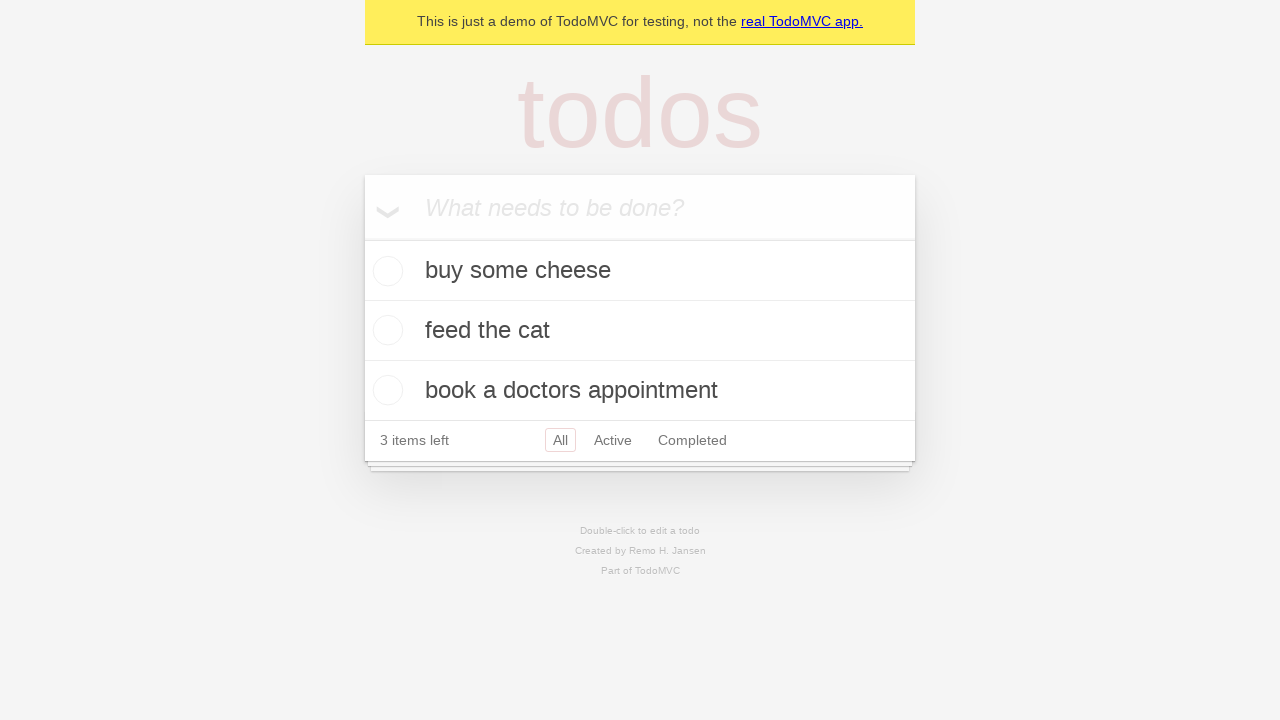

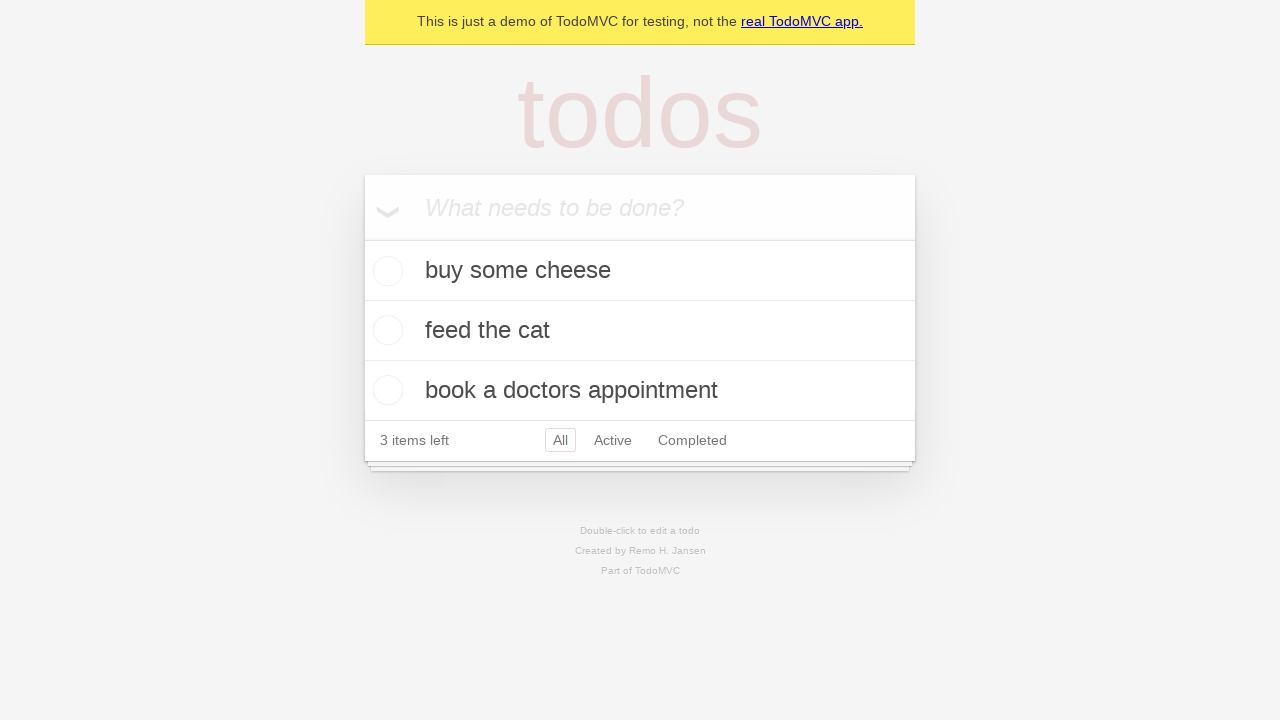